Tests browser zoom functionality by zooming in to 200% and then zooming out to 70% on a demo page

Starting URL: https://demoapps.qspiders.com/ui/scroll/newTabVertical

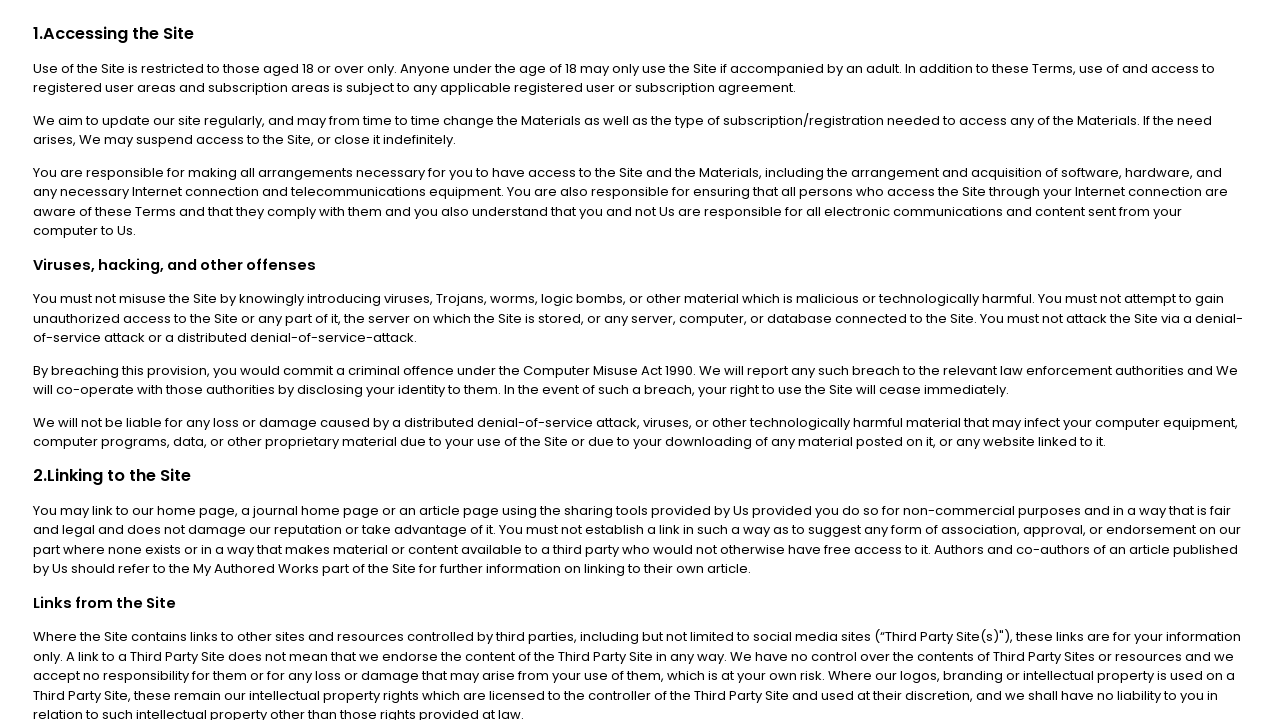

Zoomed in to 200%
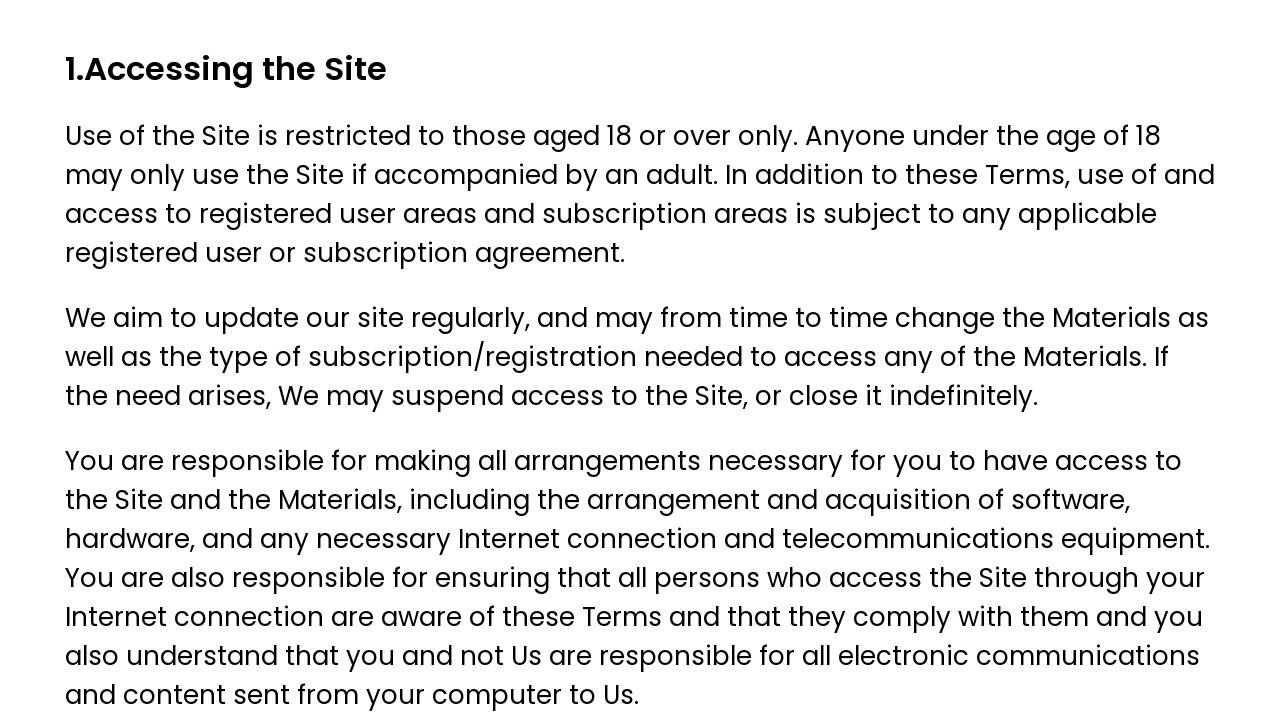

Waited 2 seconds to observe zoom in effect
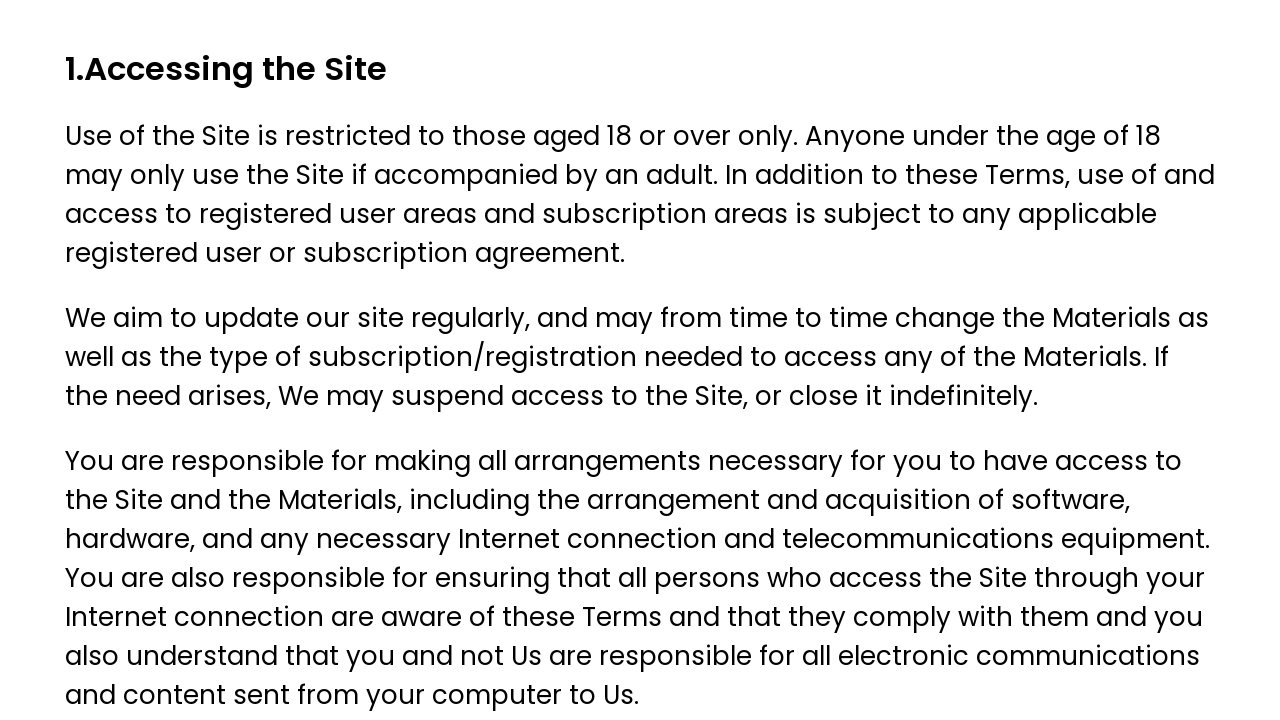

Zoomed out to 70%
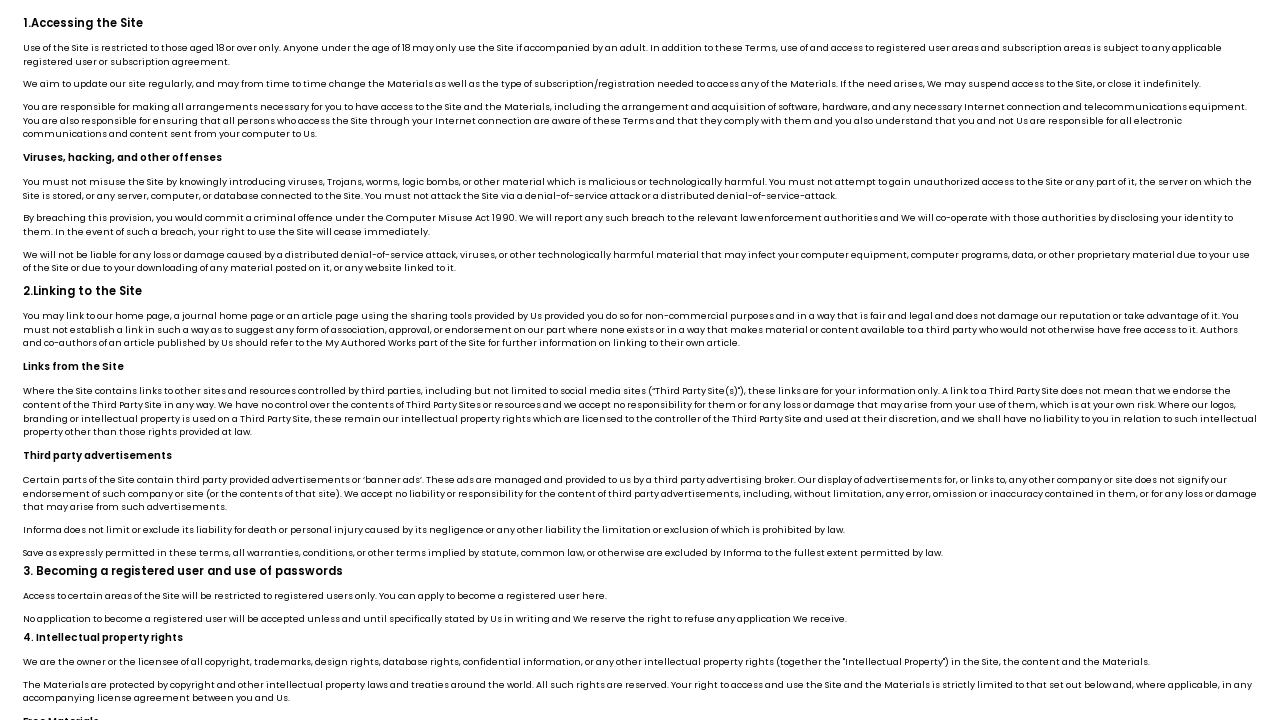

Waited 2 seconds to observe zoom out effect
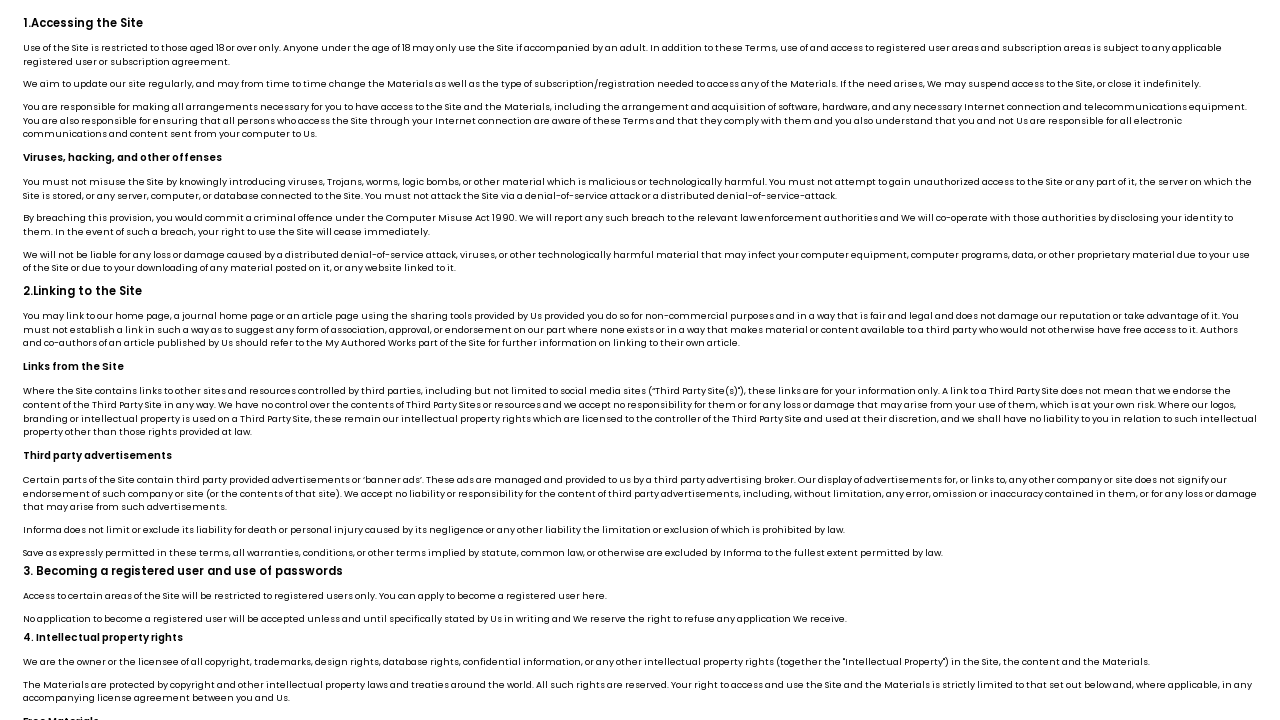

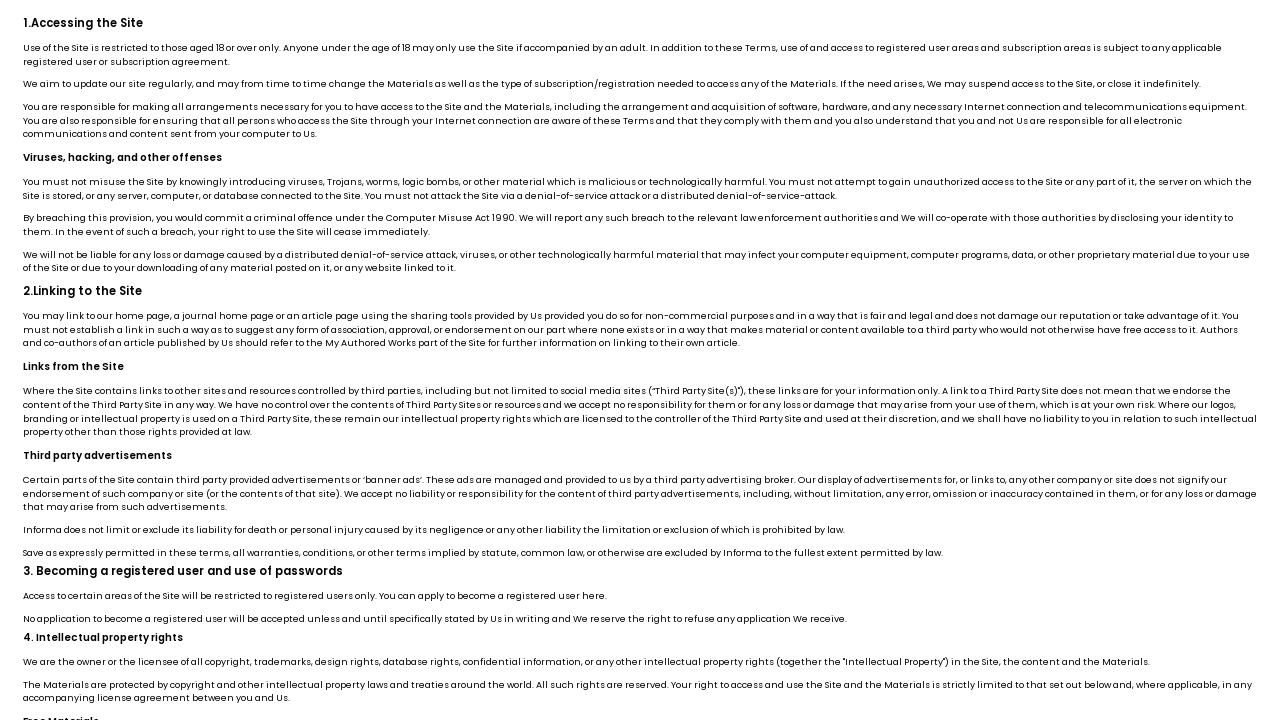